Tests dynamic controls page by clicking the Enable button and verifying the success message appears

Starting URL: https://the-internet.herokuapp.com/dynamic_controls

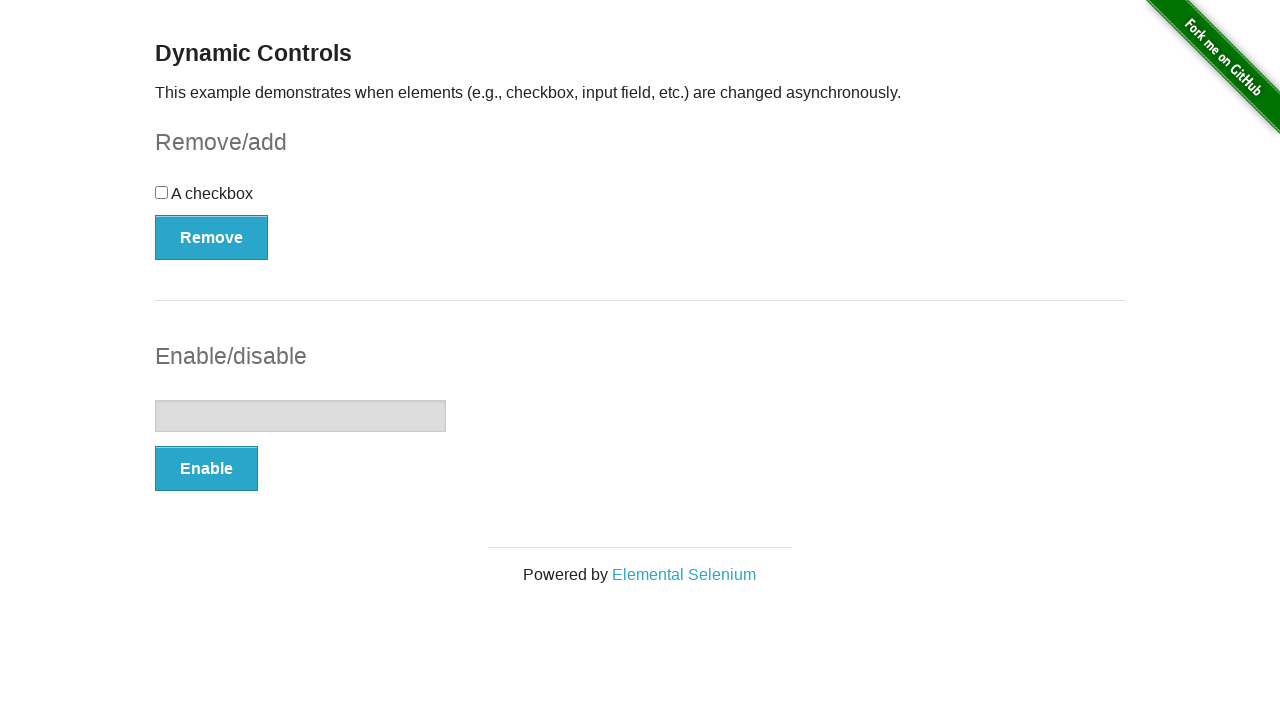

Navigated to dynamic controls page
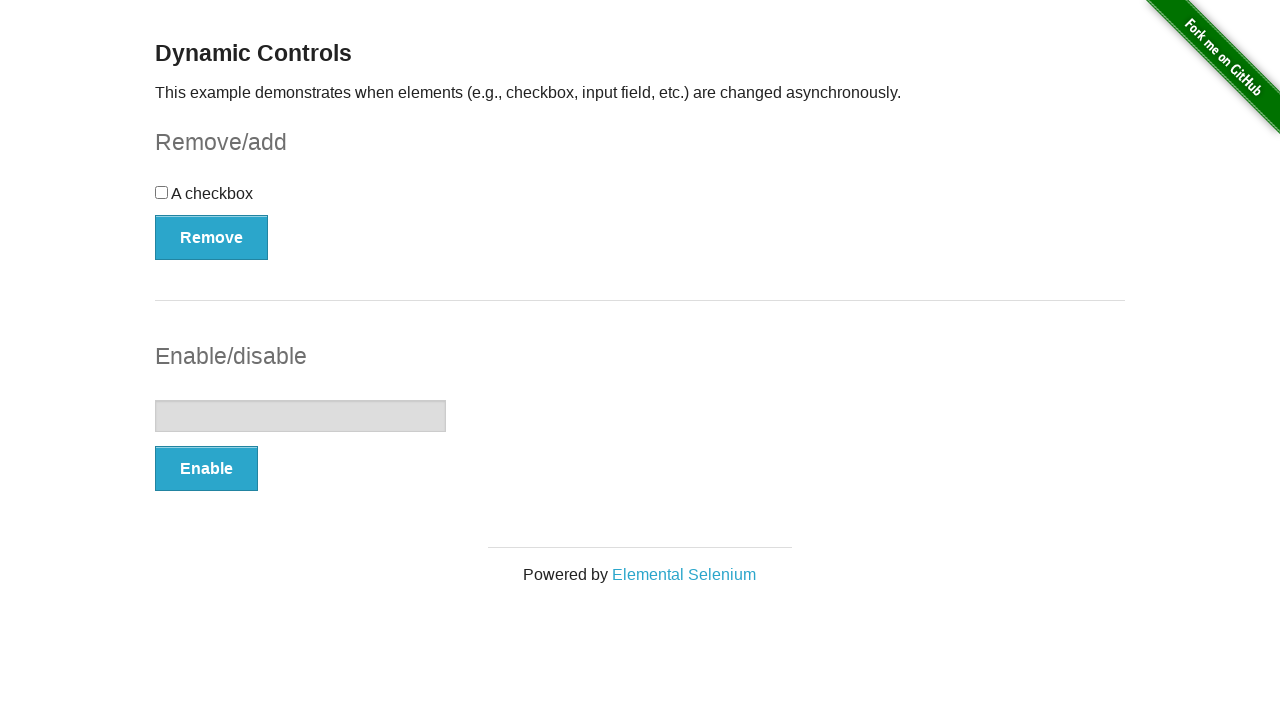

Clicked the Enable button at (206, 469) on xpath=//*[text()='Enable']
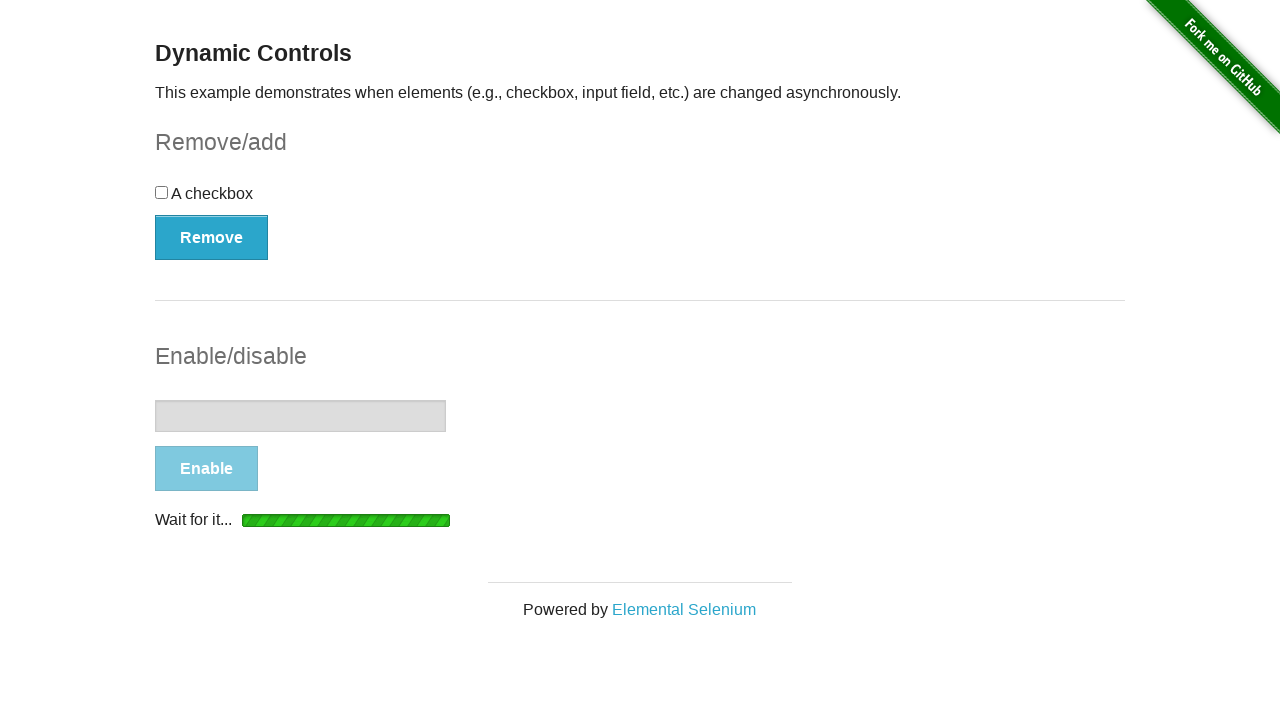

Success message appeared
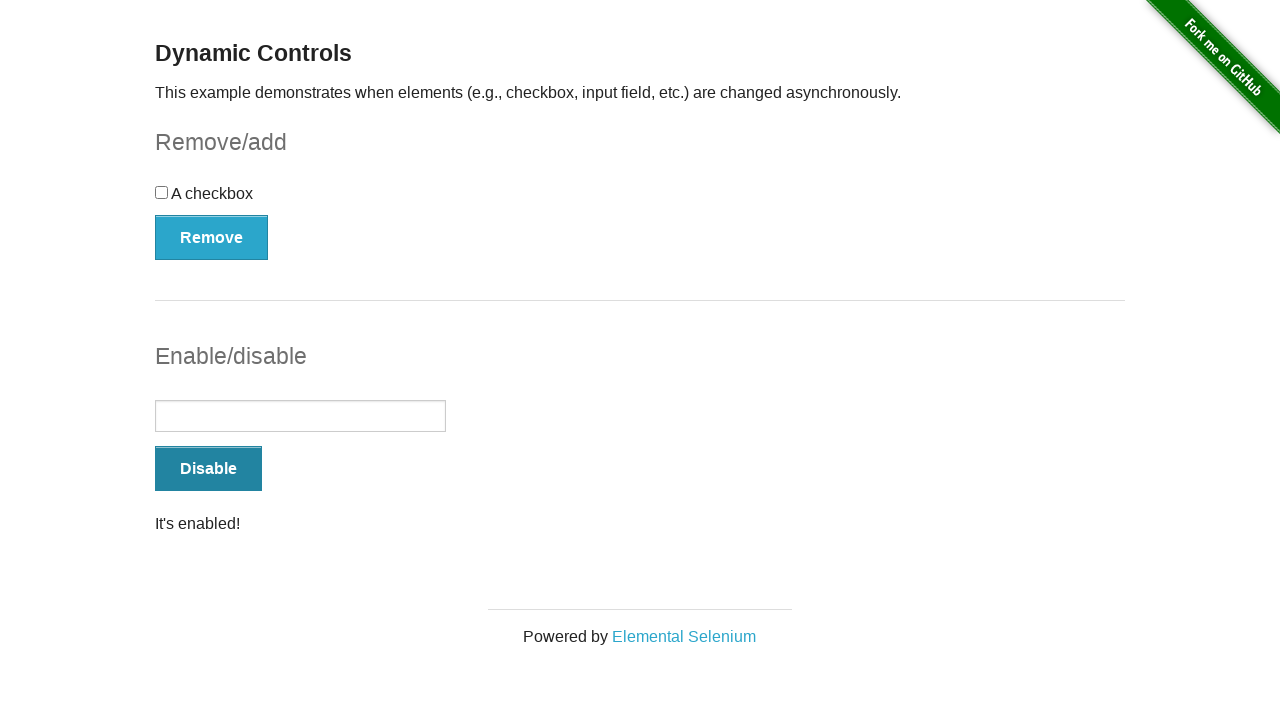

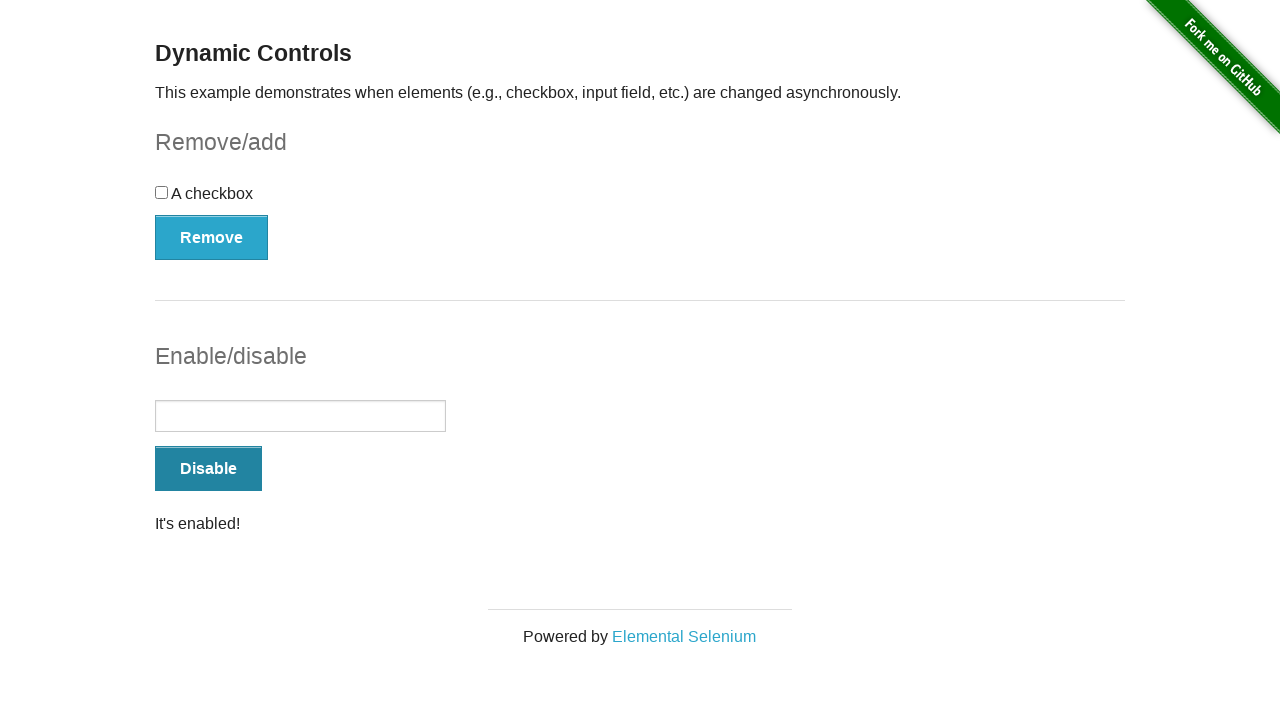